Tests data table sorting in ascending order by clicking the dues column header and verifying values are sorted ascending (without using table attributes)

Starting URL: http://the-internet.herokuapp.com/tables

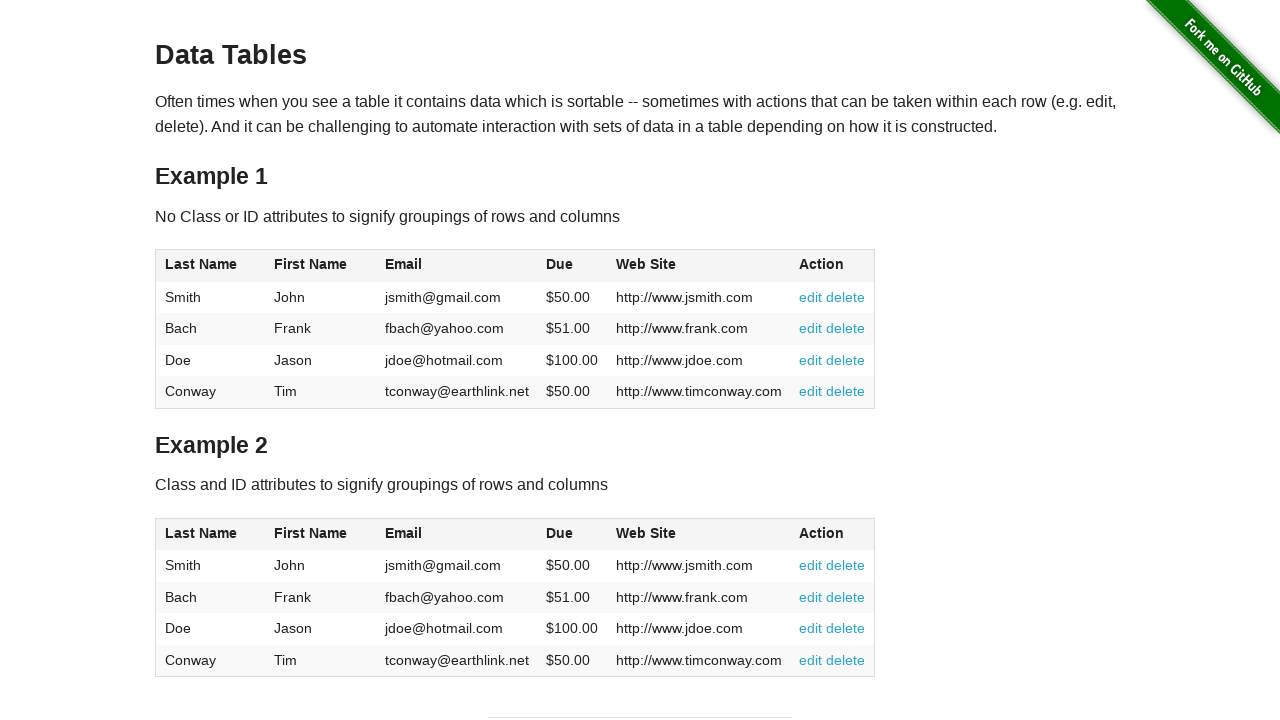

Clicked dues column header to sort in ascending order at (572, 266) on #table1 thead tr th:nth-of-type(4)
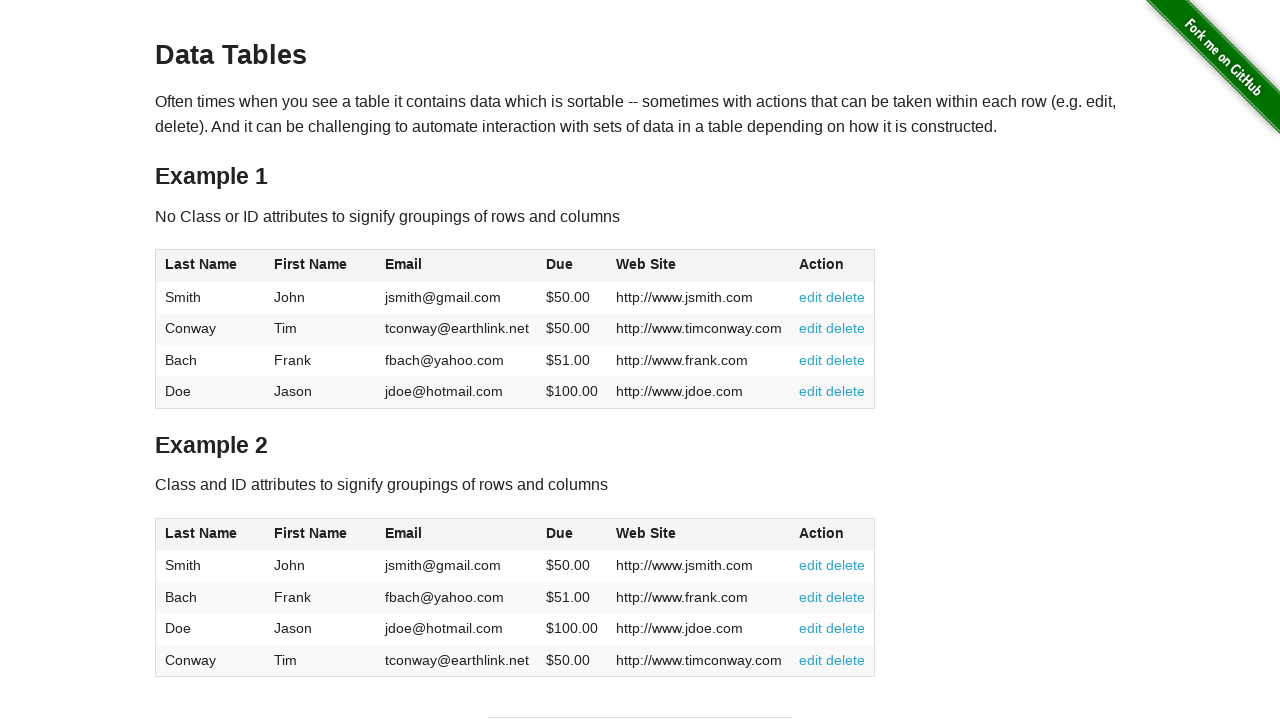

Table data loaded and dues column values are visible
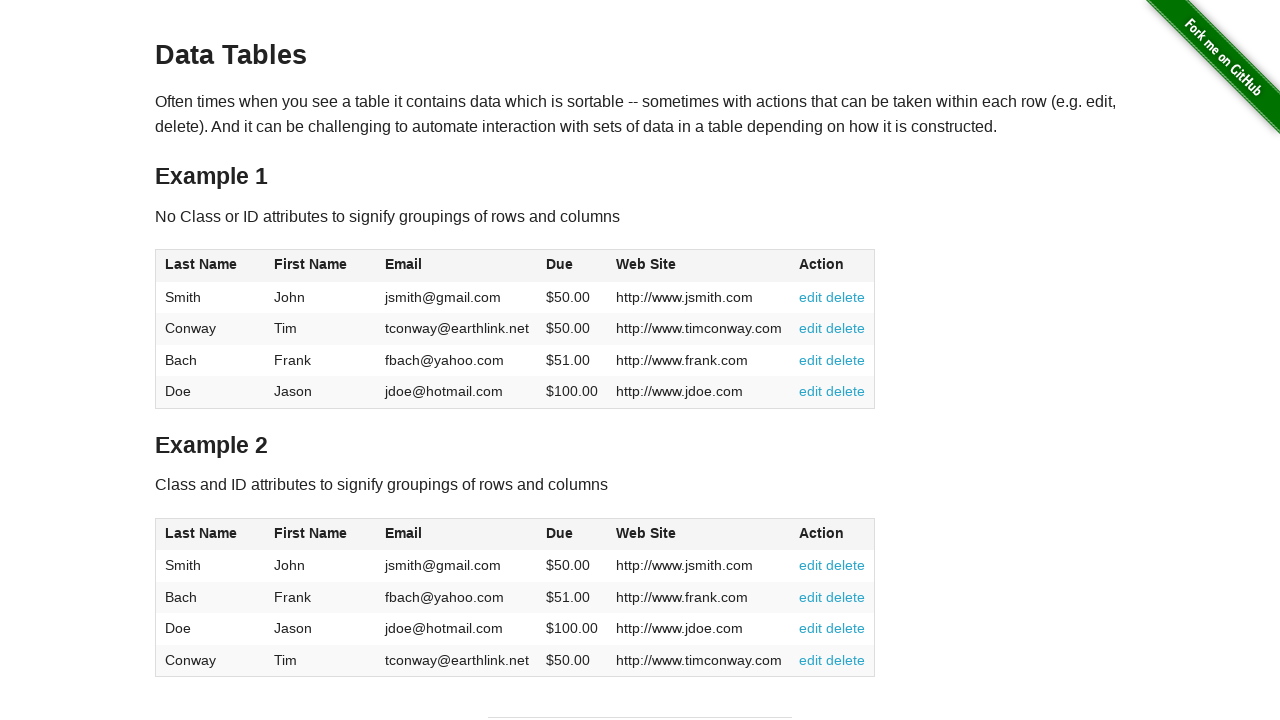

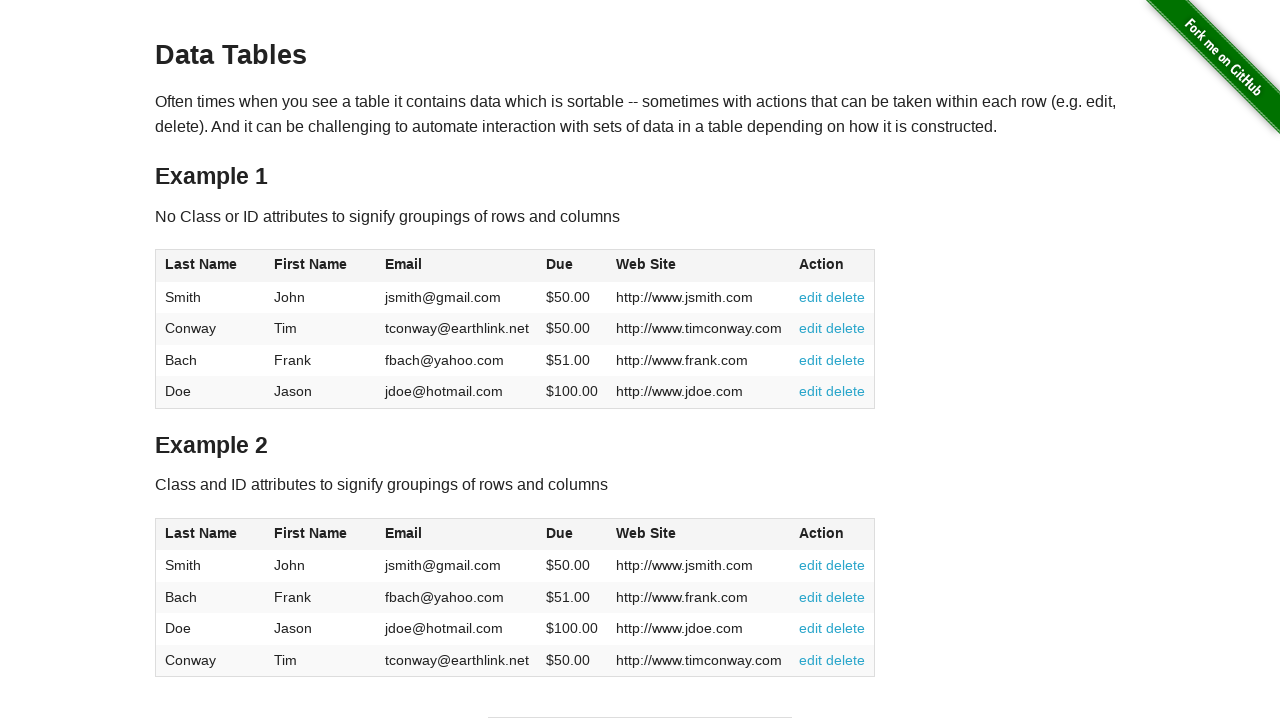